Tests handling of a JavaScript alert box by clicking a button that triggers an alert and accepting it

Starting URL: http://omayo.blogspot.com/

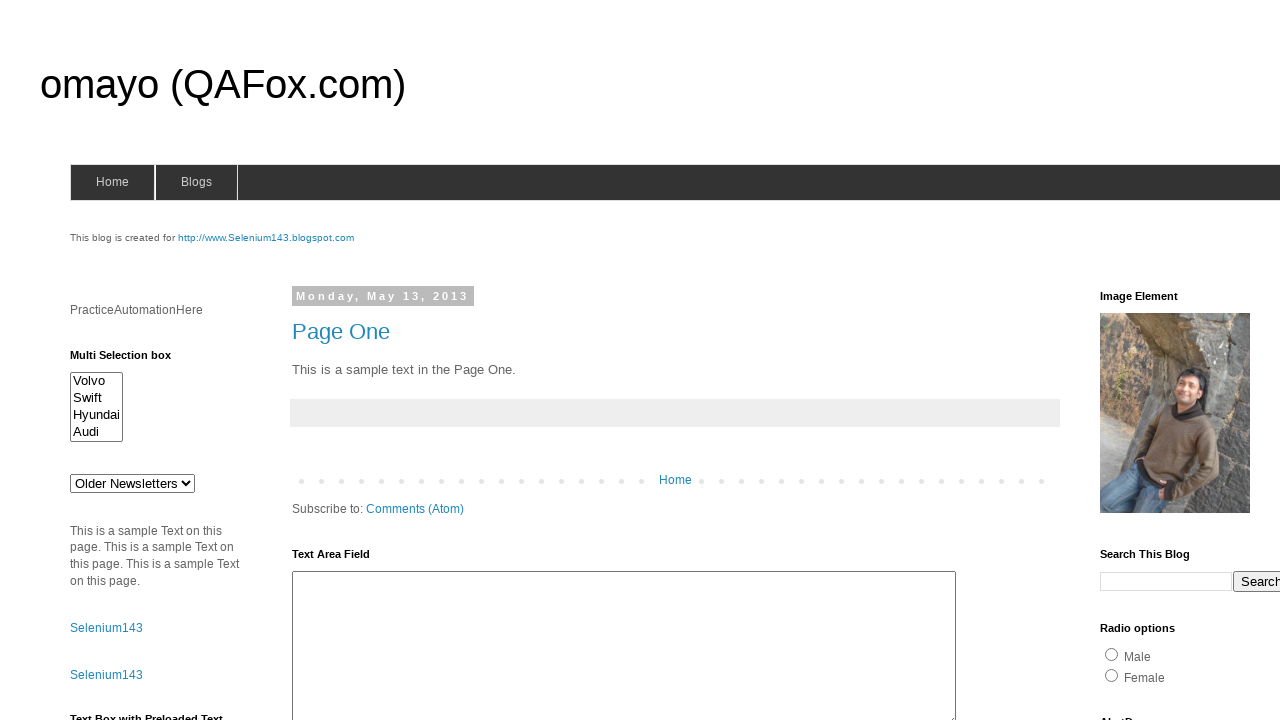

Clicked button to trigger alert box at (1154, 361) on input[value='ClickToGetAlert']
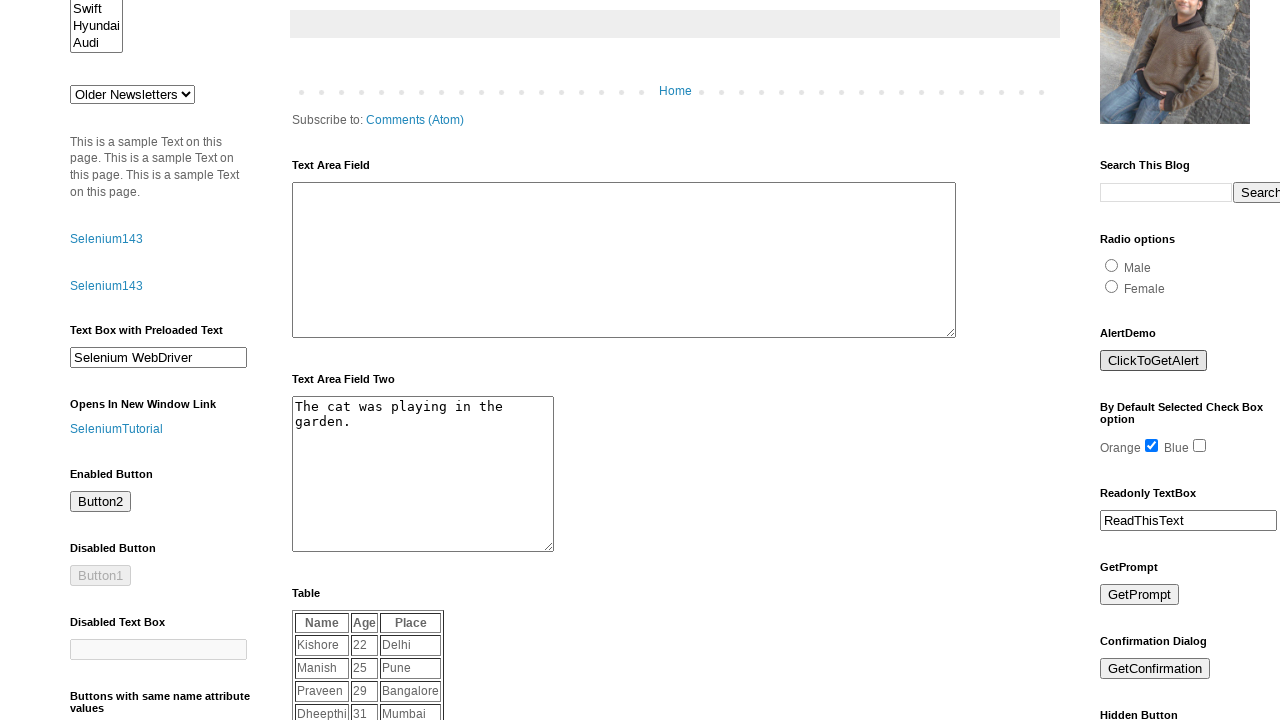

Set up dialog handler to accept alert
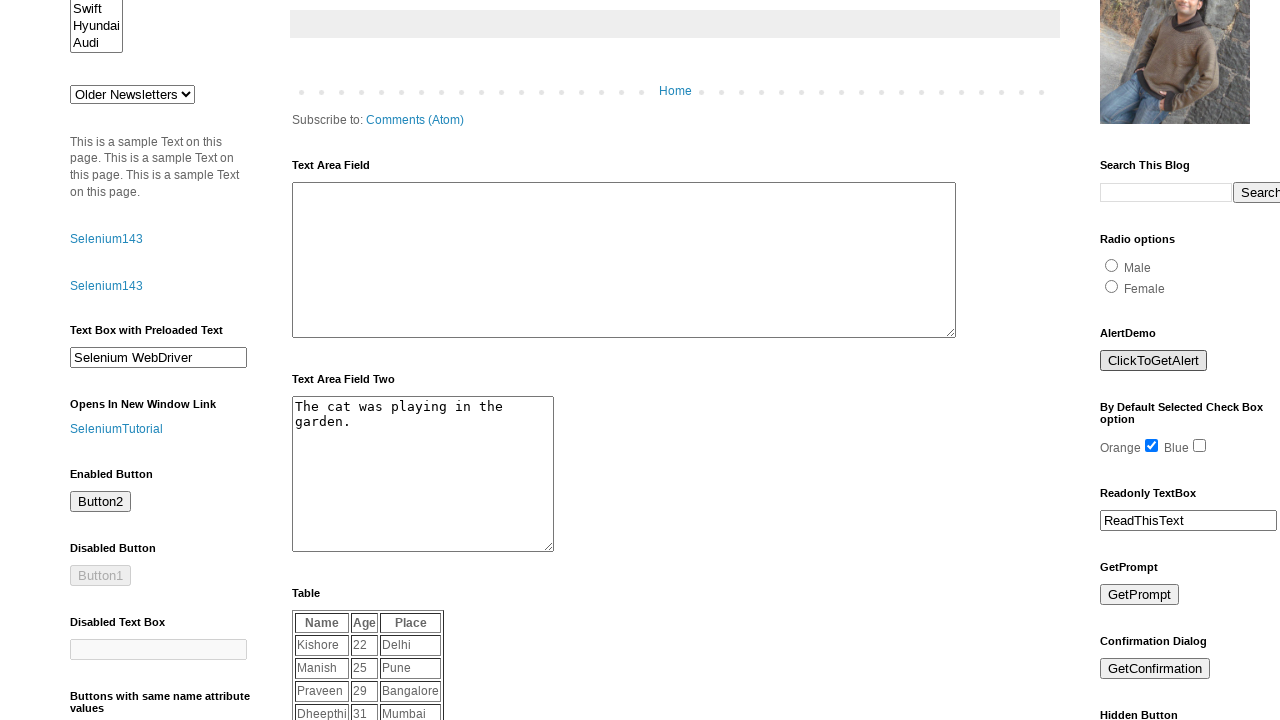

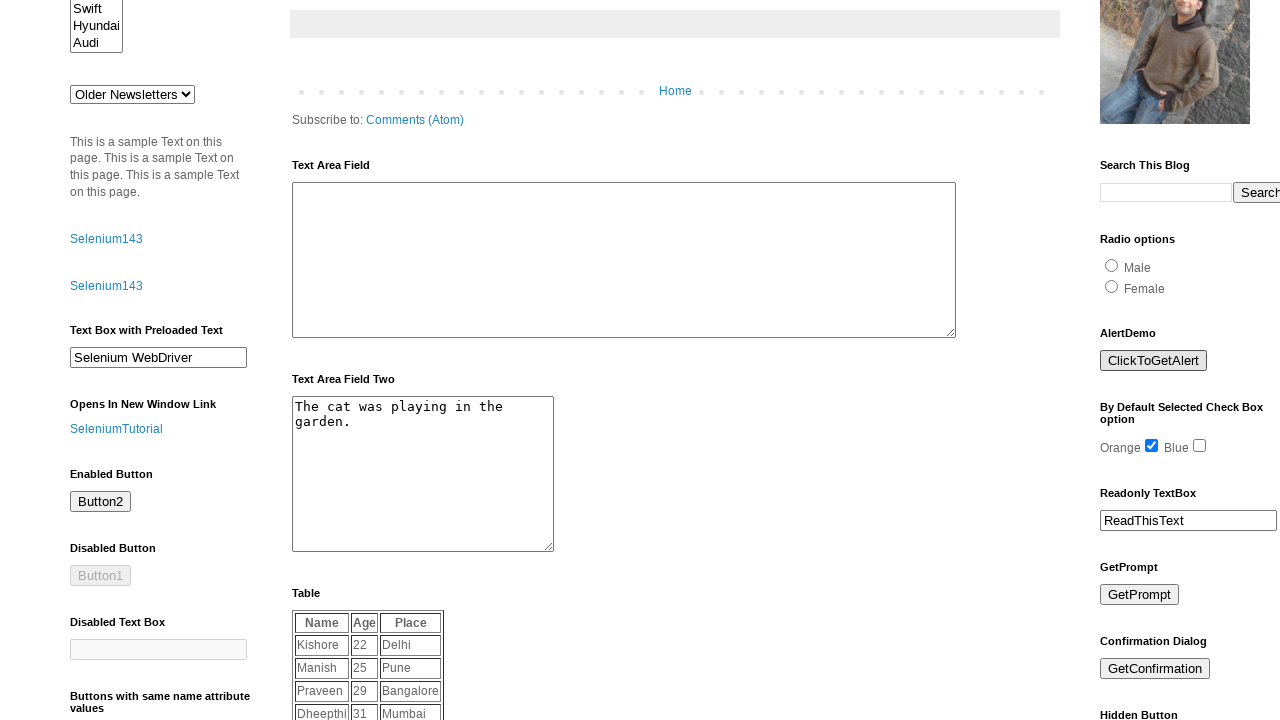